Tests dynamic dropdown selection for flight booking by selecting origin and destination airports from dependent dropdowns

Starting URL: https://rahulshettyacademy.com/dropdownsPractise/

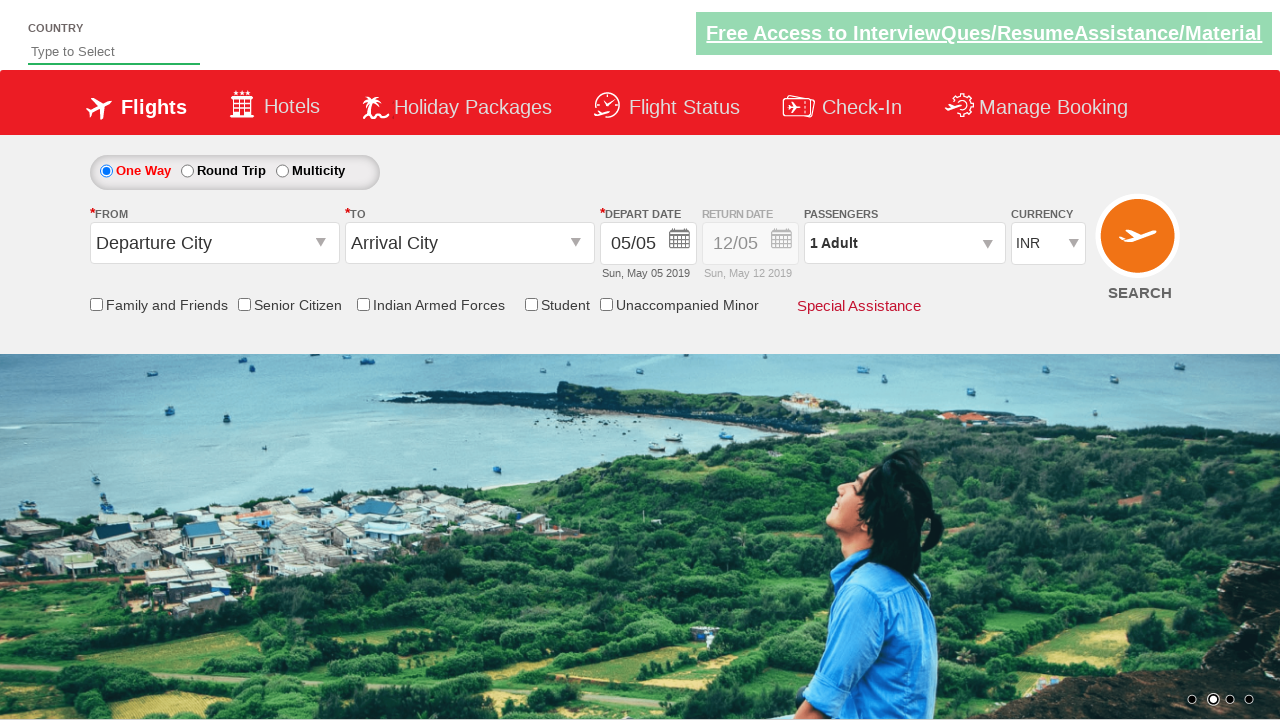

Clicked on origin station dropdown to open it at (214, 243) on #ctl00_mainContent_ddl_originStation1_CTXT
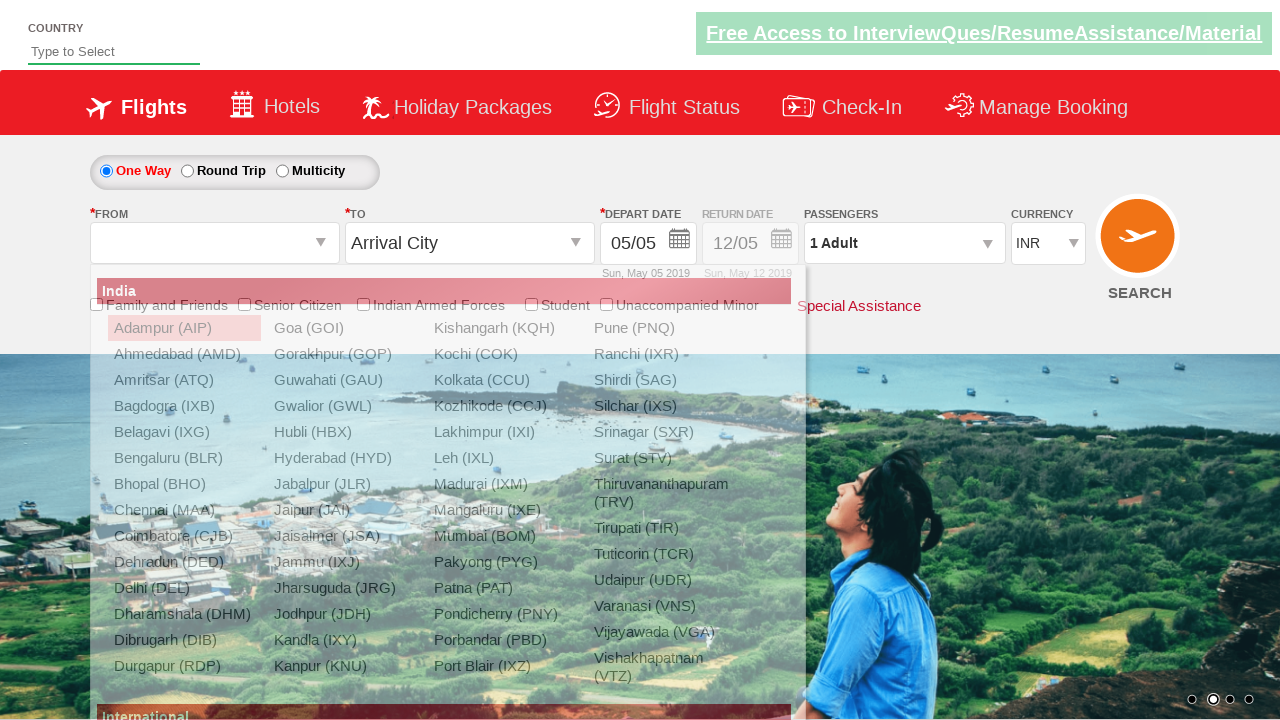

Selected Bengaluru (BLR) as the origin airport at (184, 458) on a[value='BLR']
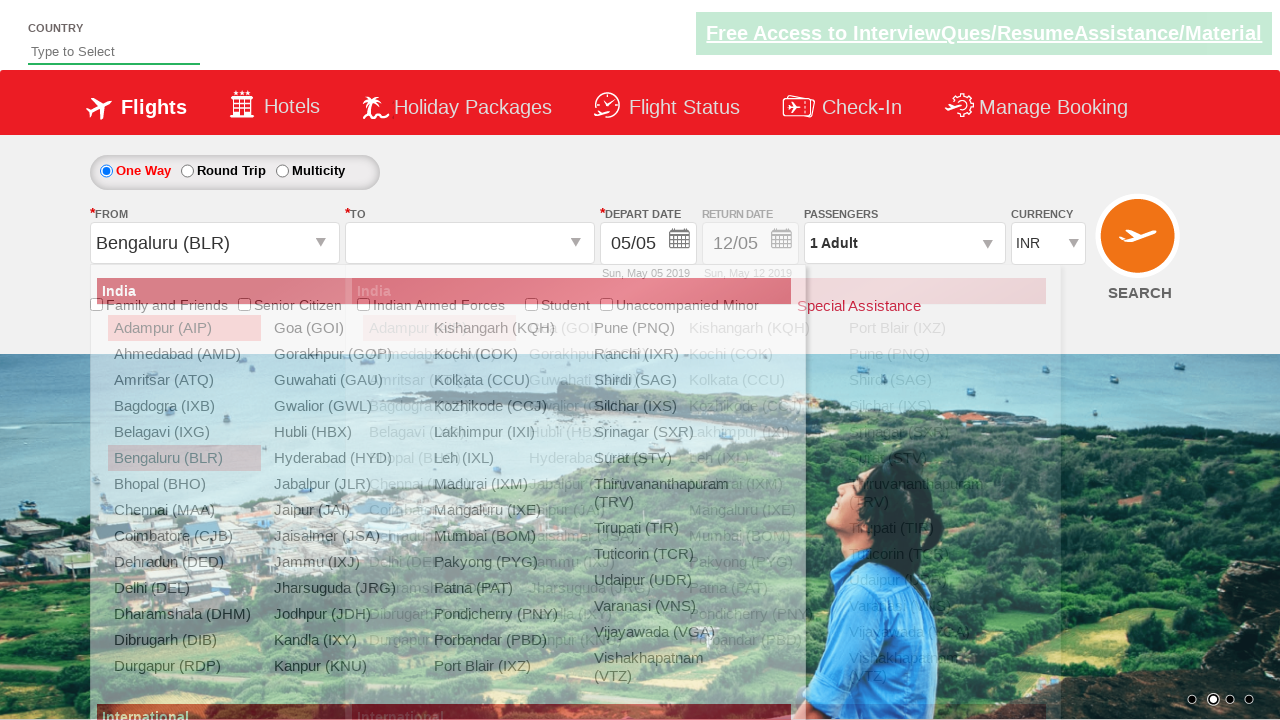

Selected Chennai (MAA) as the destination airport from dependent dropdown at (439, 484) on div#glsctl00_mainContent_ddl_destinationStation1_CTNR a[value='MAA']
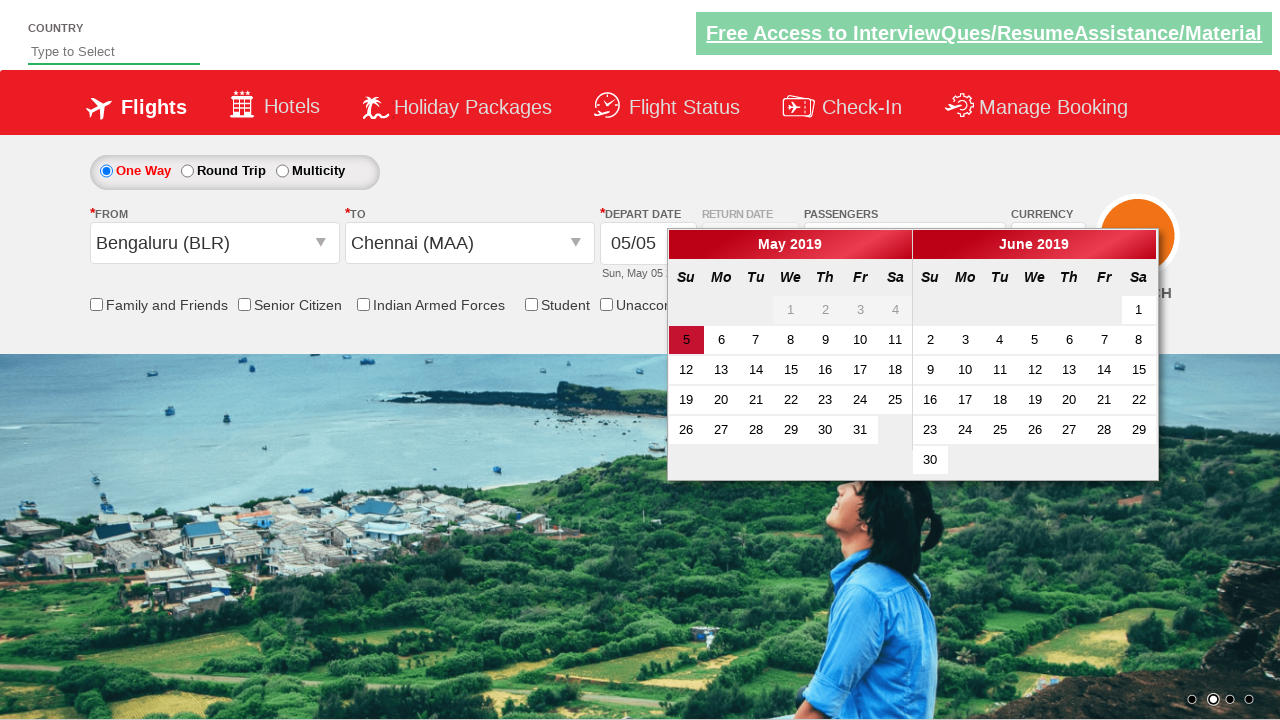

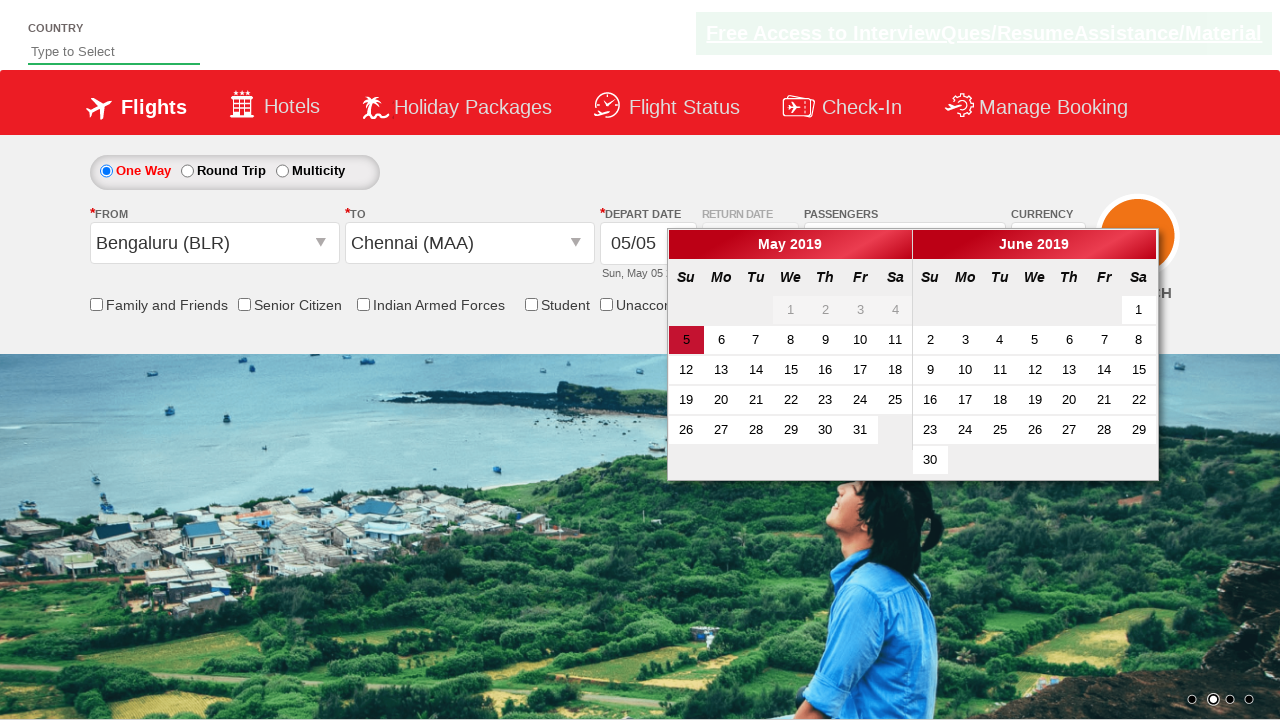